Tests numeric input field functionality by entering a value, incrementing it with arrow up key, and decrementing it with arrow down key

Starting URL: https://the-internet.herokuapp.com/inputs

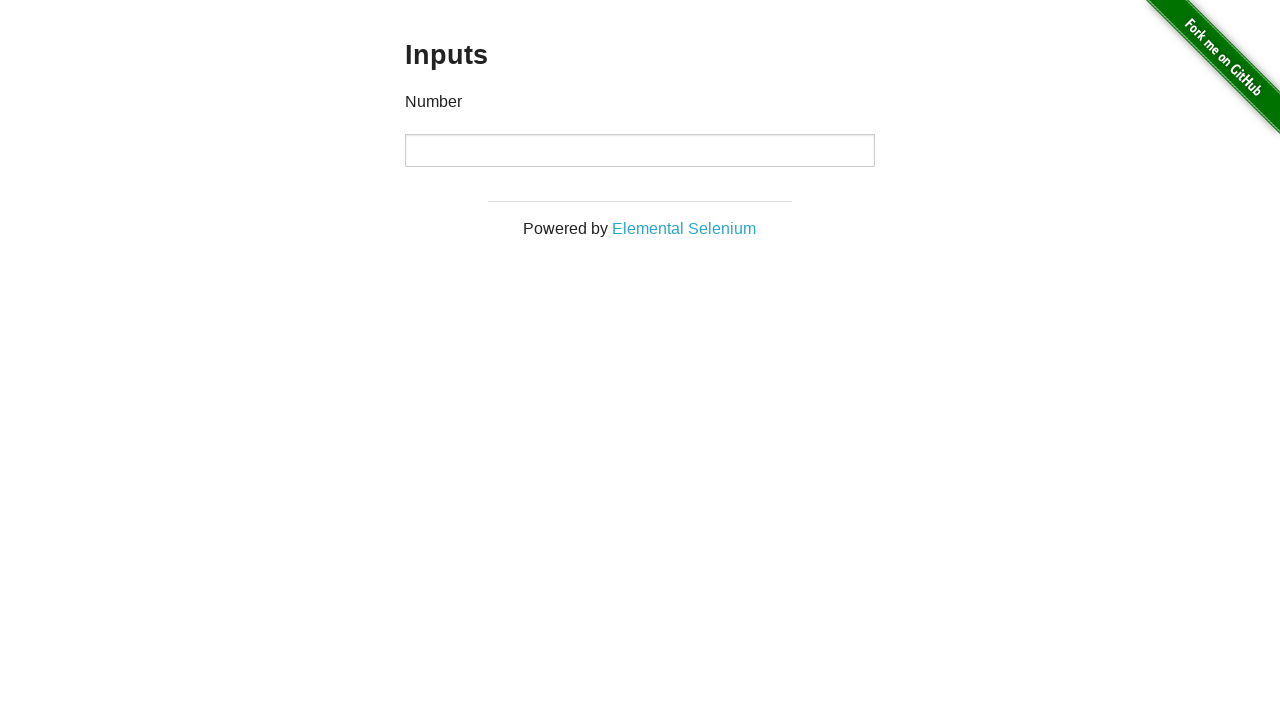

Navigated to numeric input test page
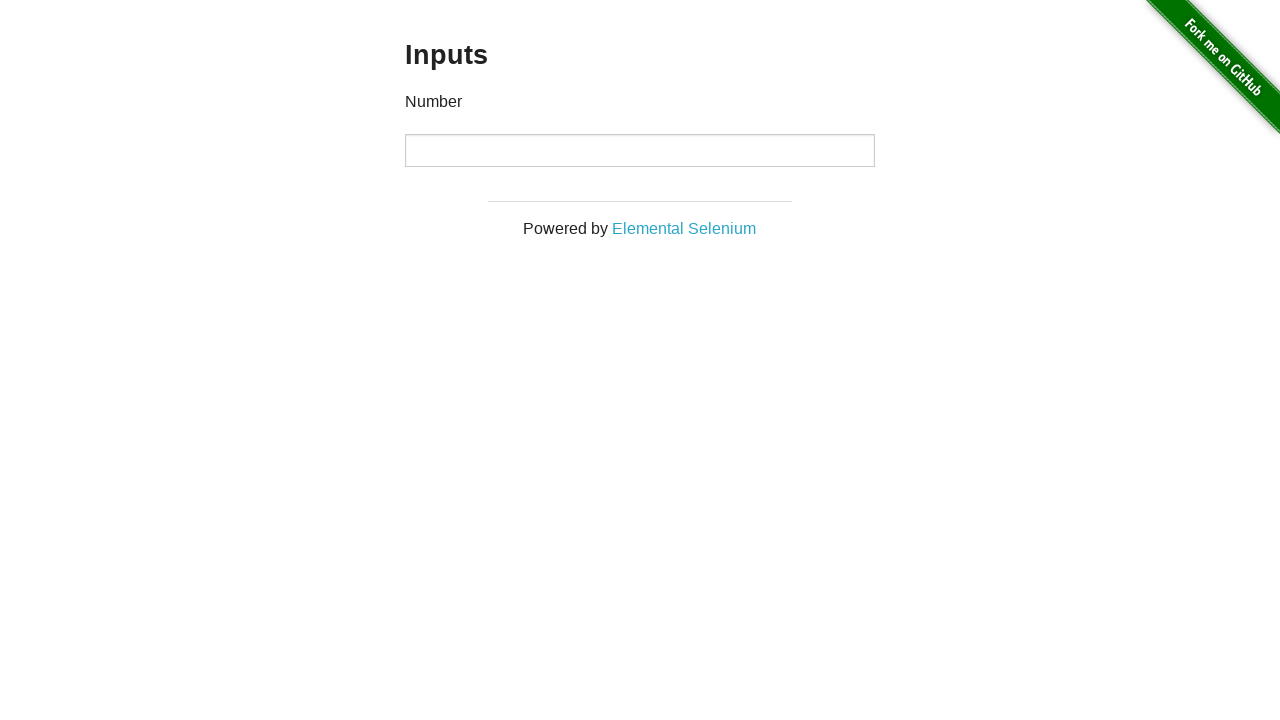

Located the numeric input field
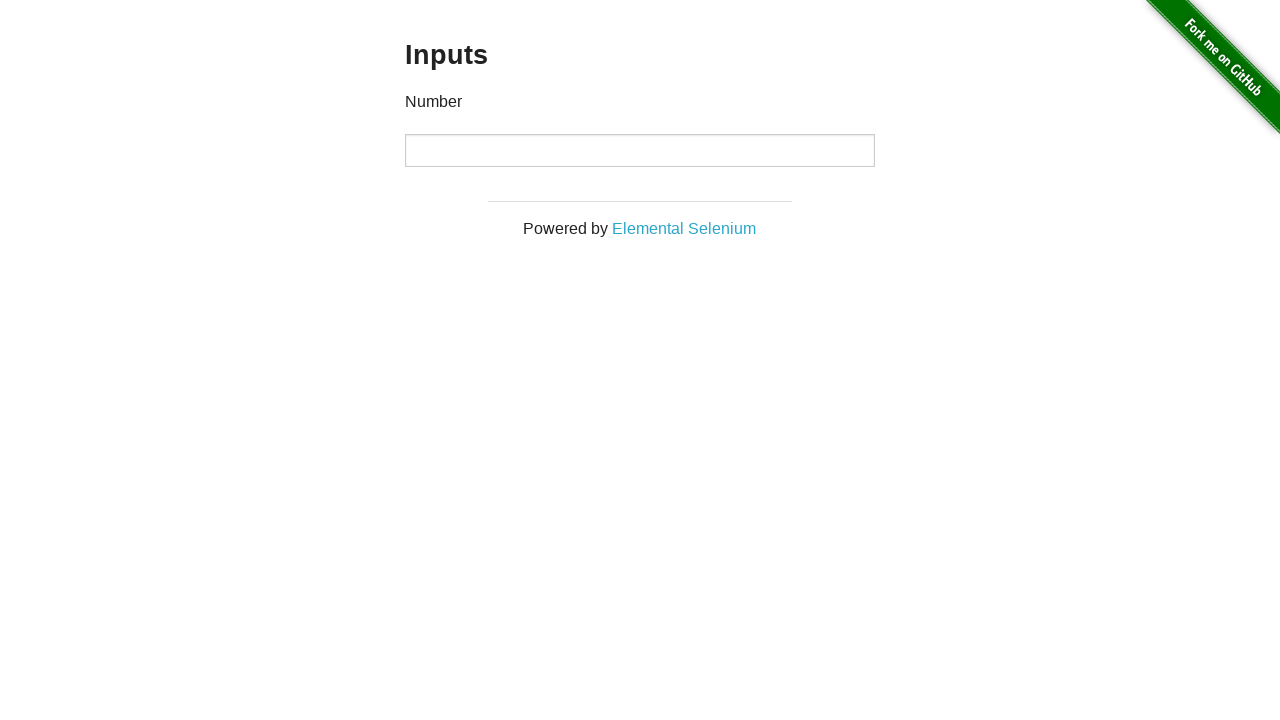

Entered value '1234' in numeric input field on xpath=//input[contains(@type,'number')]
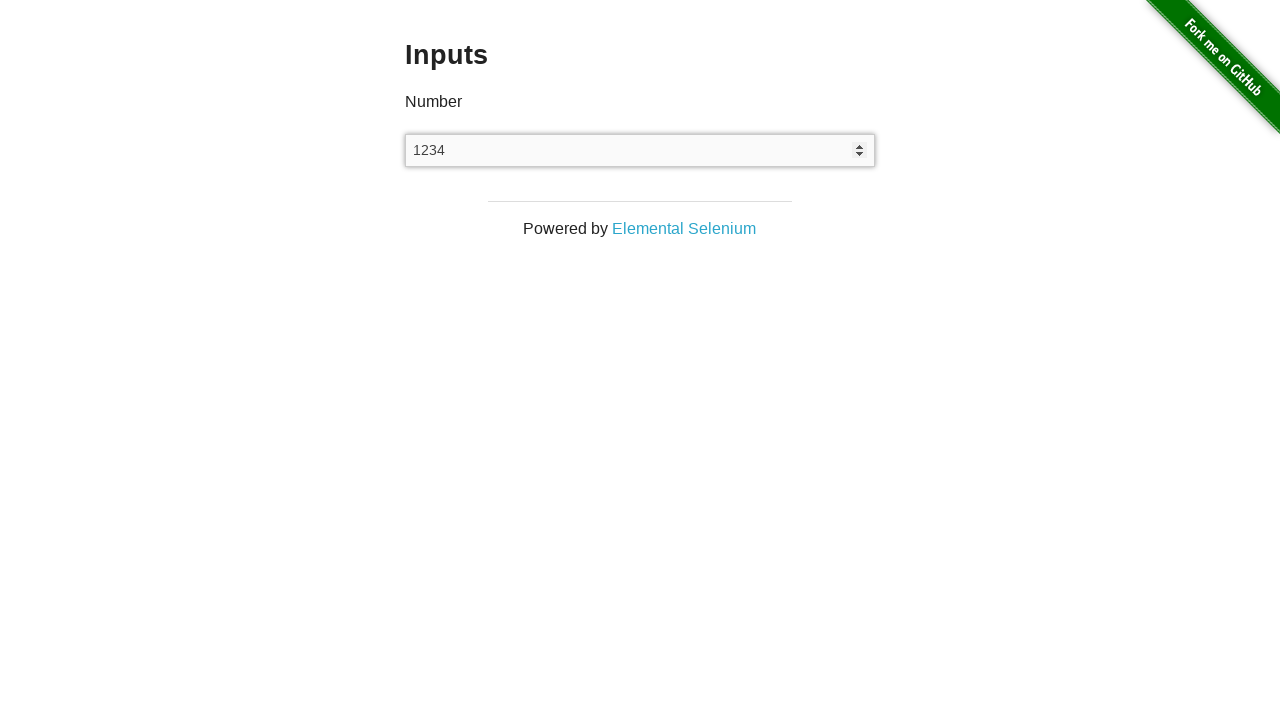

Retrieved current value: 1234
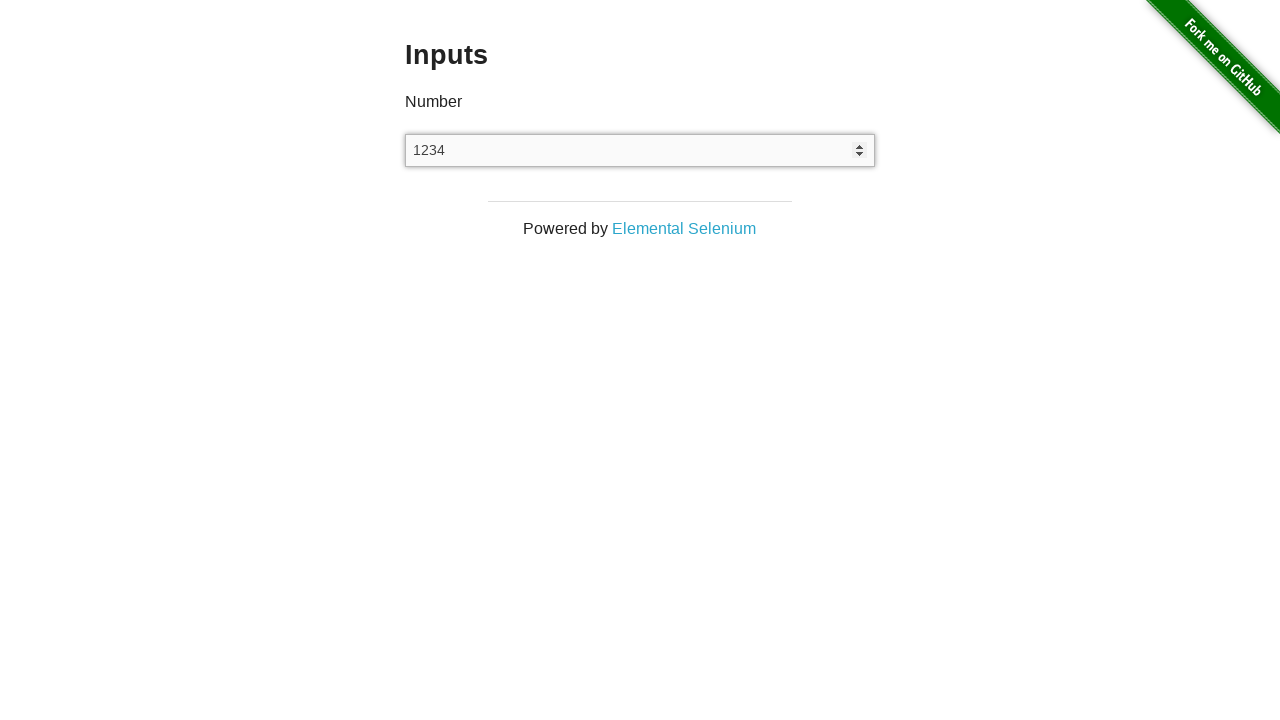

Pressed ArrowUp key to increment value on xpath=//input[contains(@type,'number')]
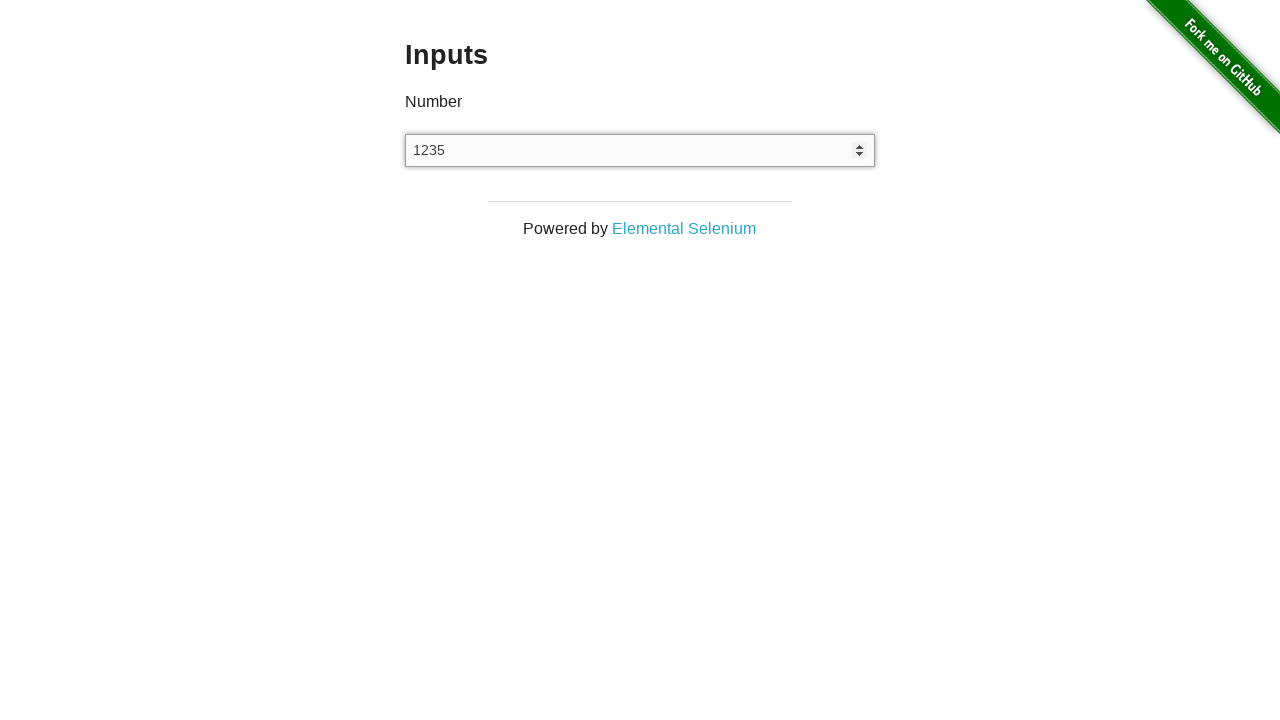

Waited 500ms for value to update after ArrowUp
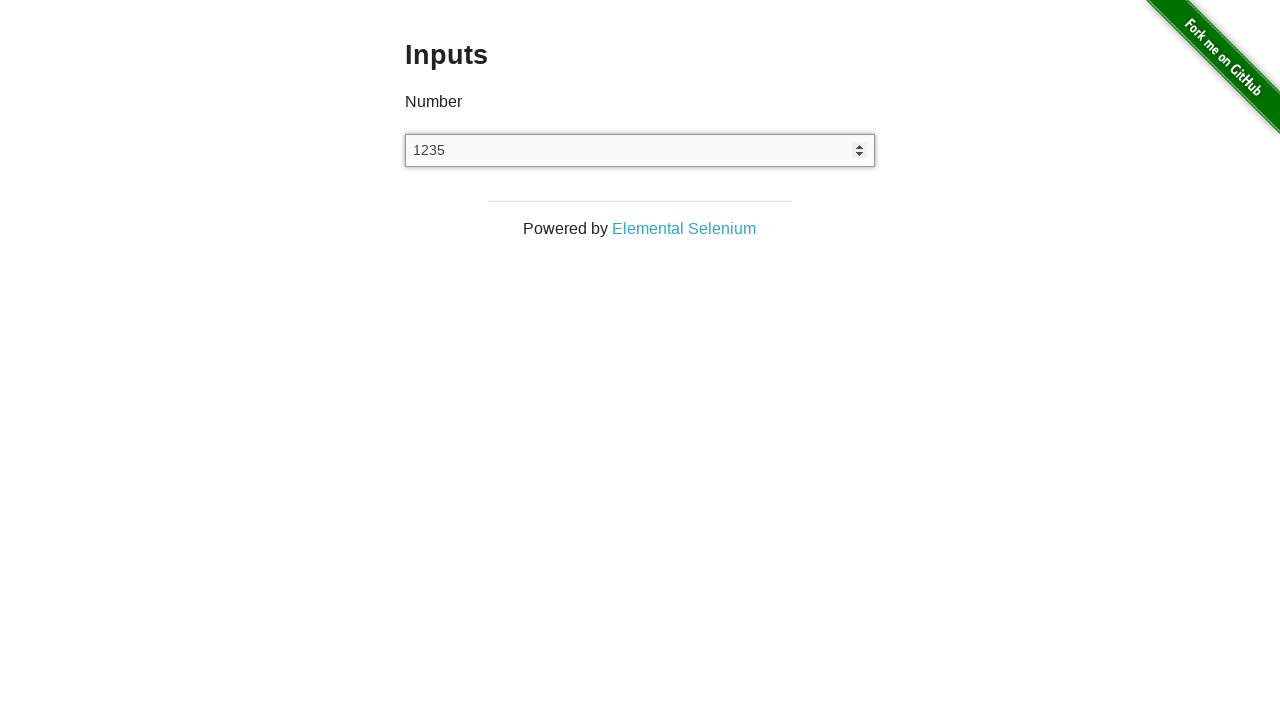

Retrieved new value after increment: 1235
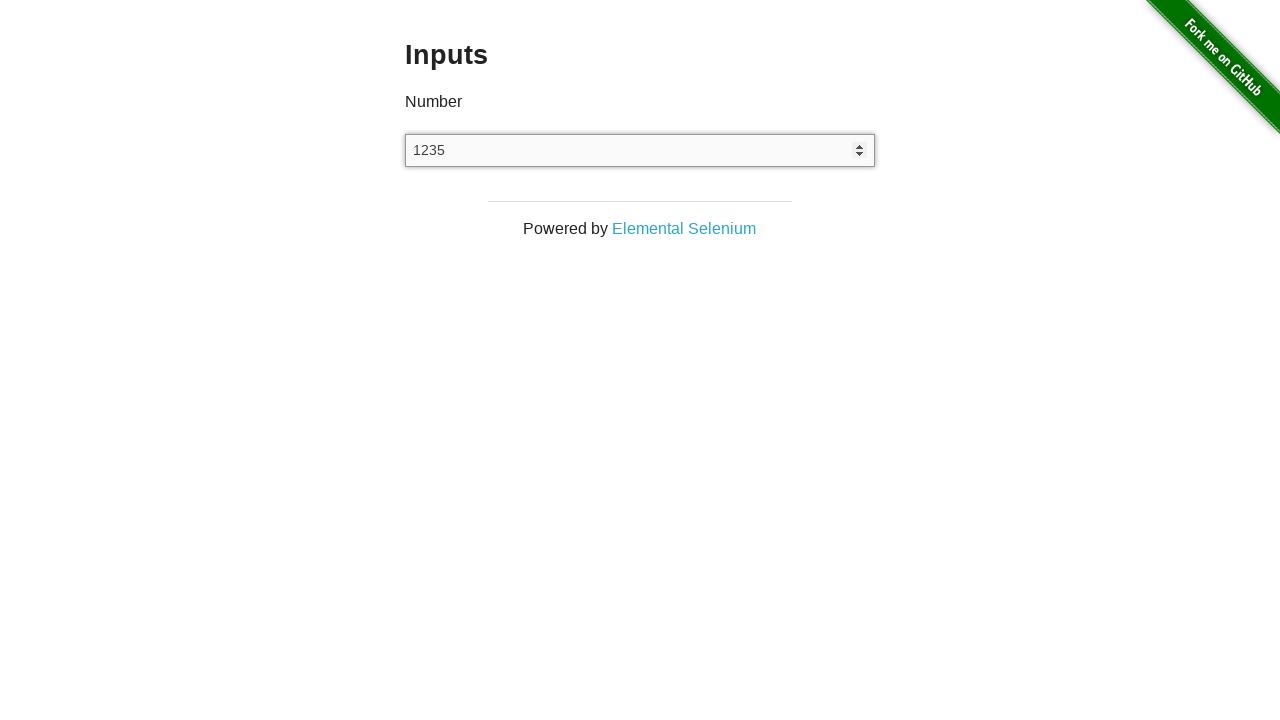

Verified value incremented from 1234 to 1235
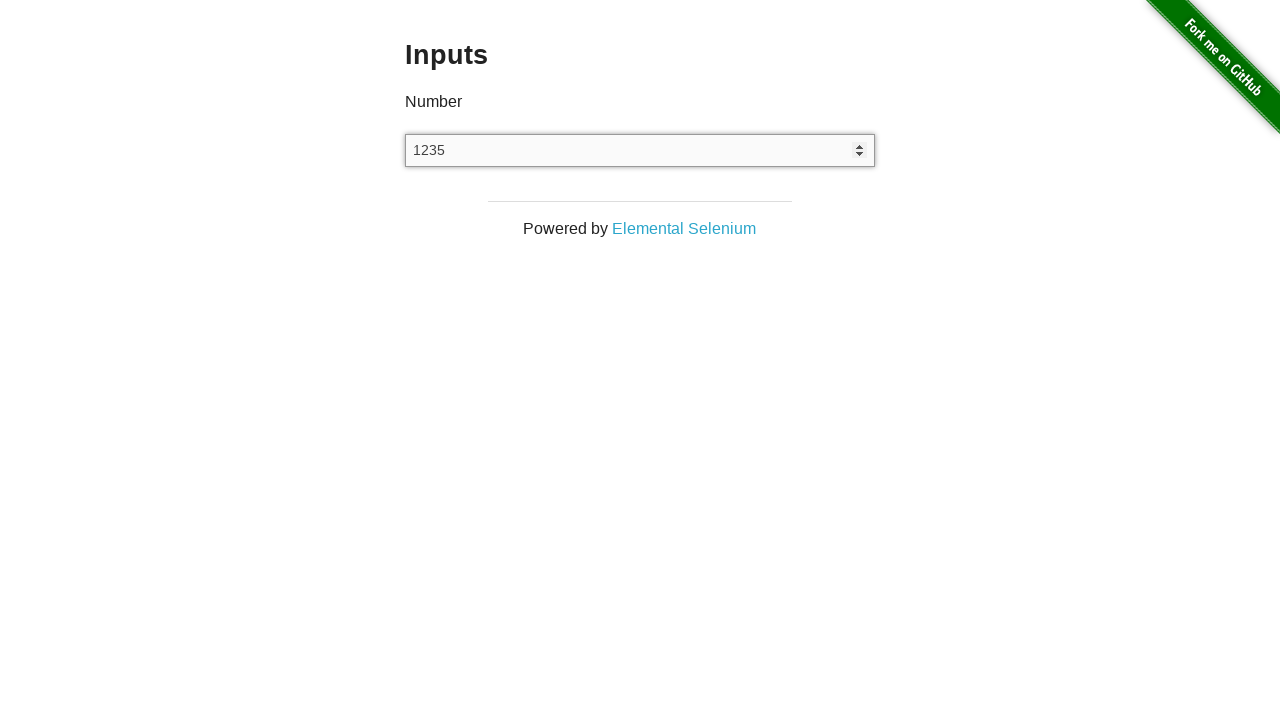

Pressed ArrowDown key to decrement value on xpath=//input[contains(@type,'number')]
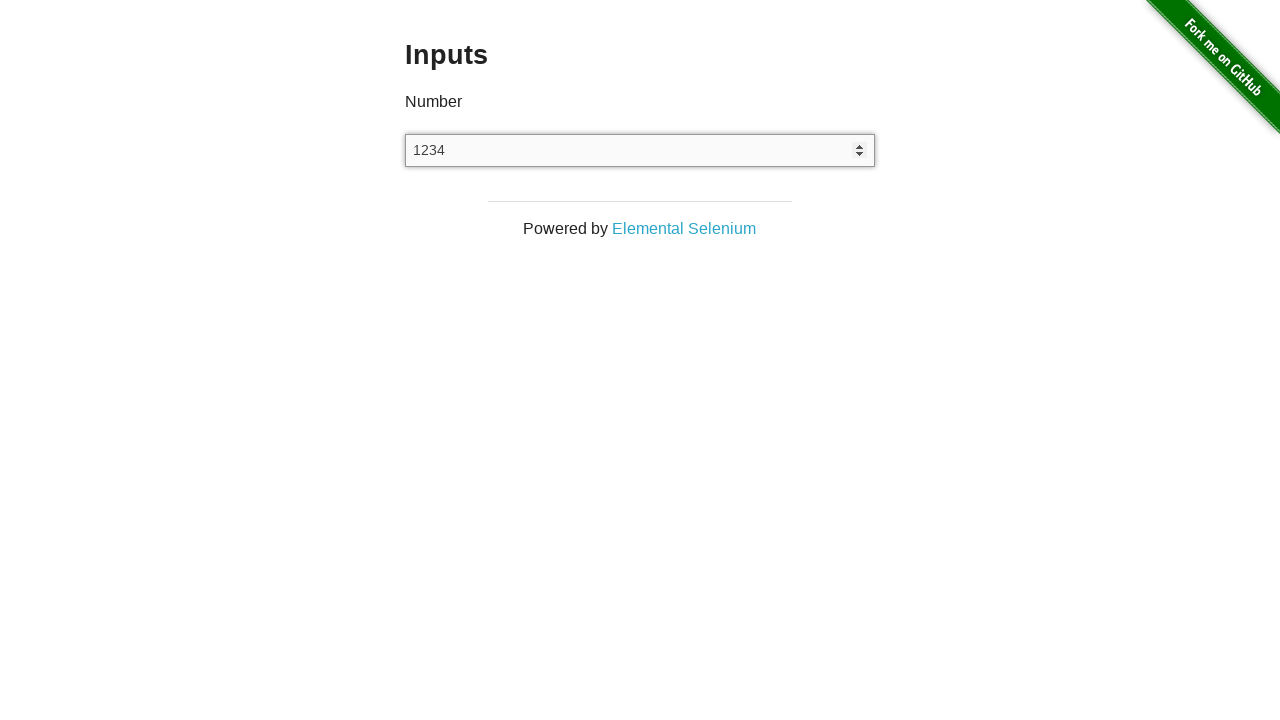

Waited 500ms for value to update after ArrowDown
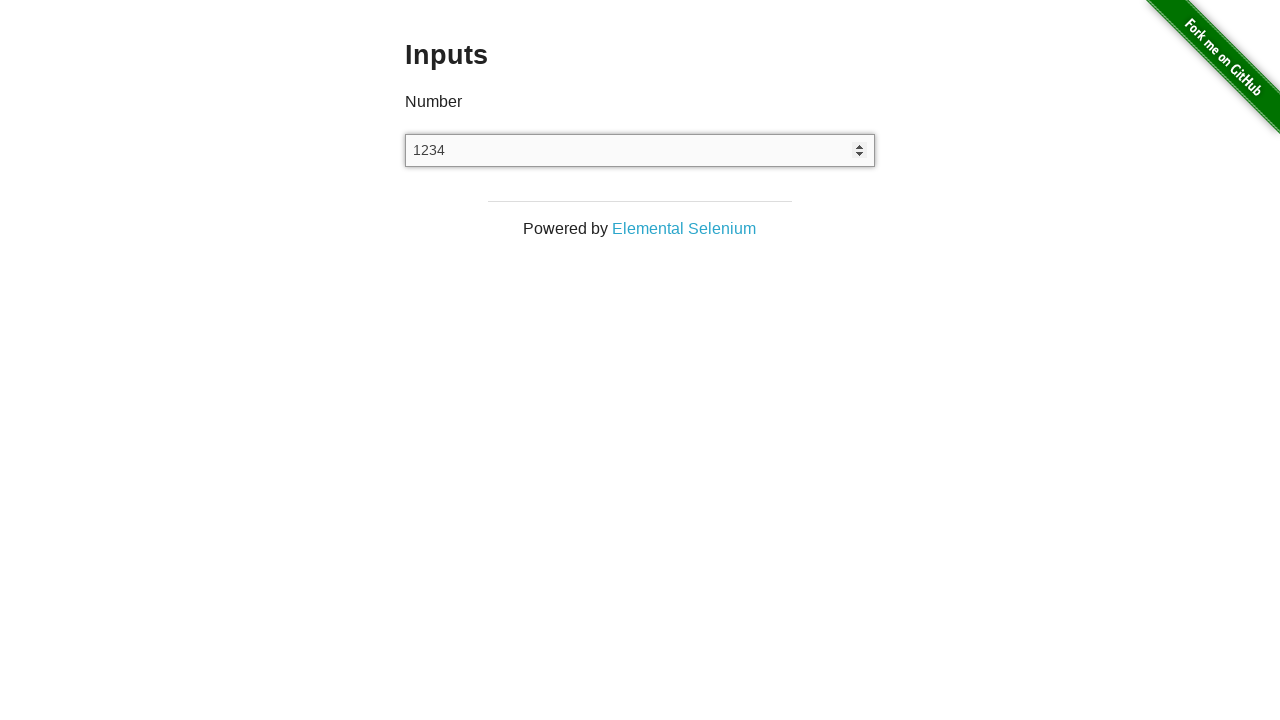

Retrieved new value after decrement: 1234
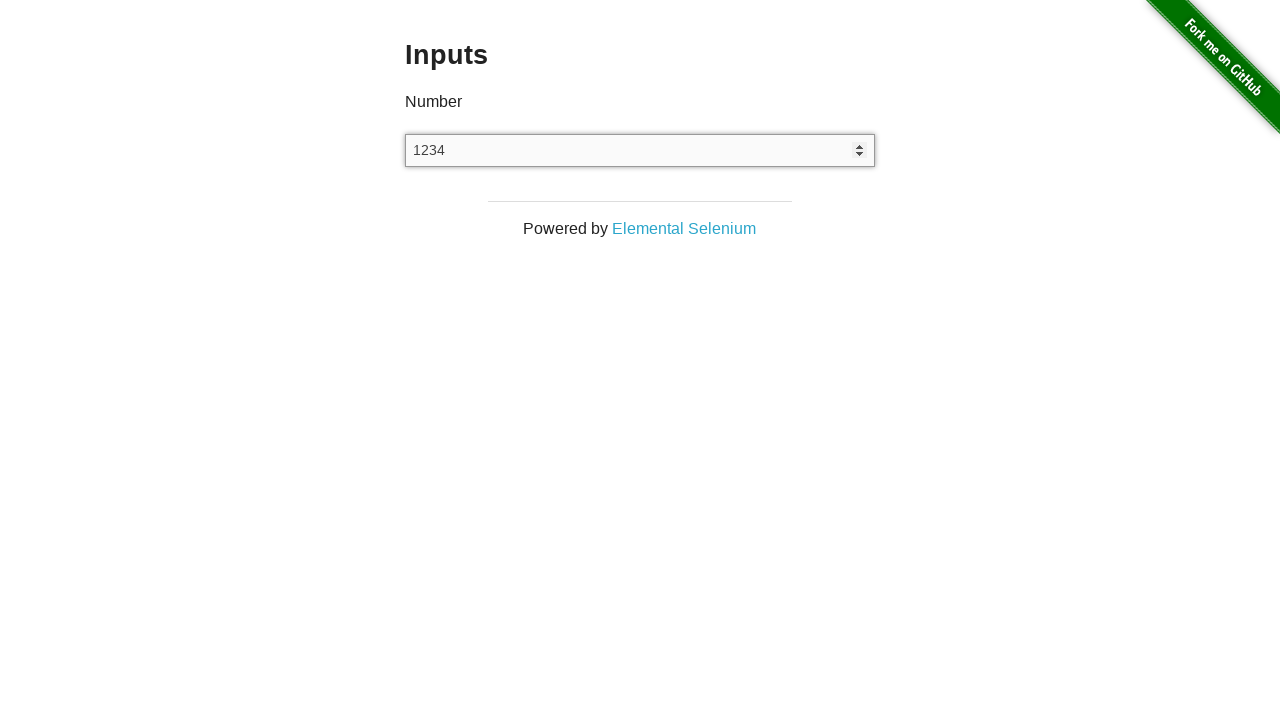

Verified value returned to original: 1234
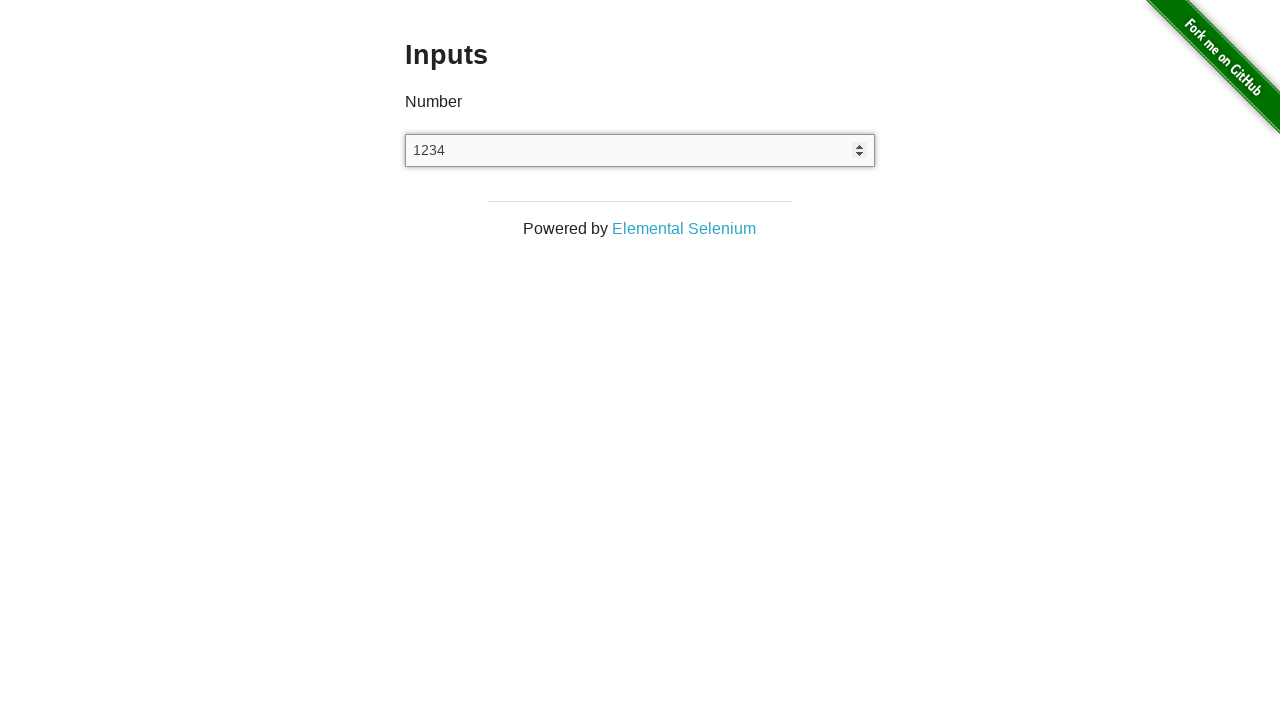

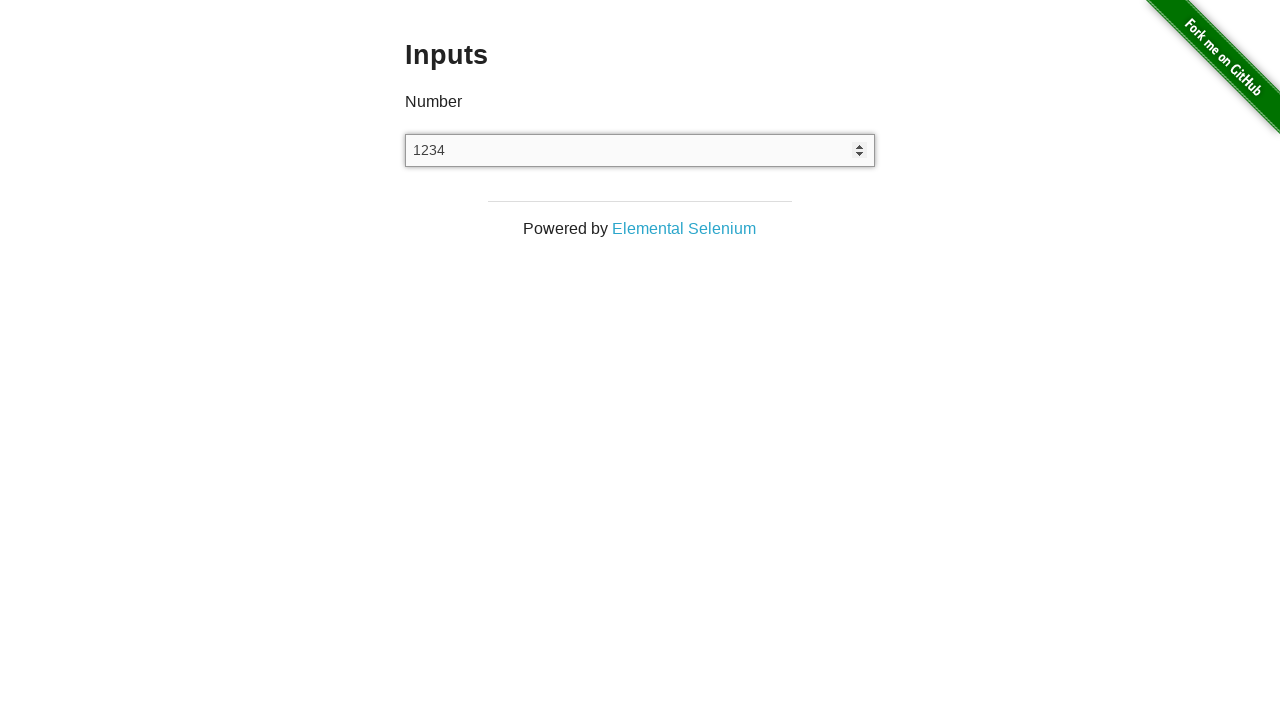